Navigates to W3Schools HTML tables tutorial page and verifies that the example table with customer data is present and contains rows

Starting URL: https://www.w3schools.com/html/html_tables.asp

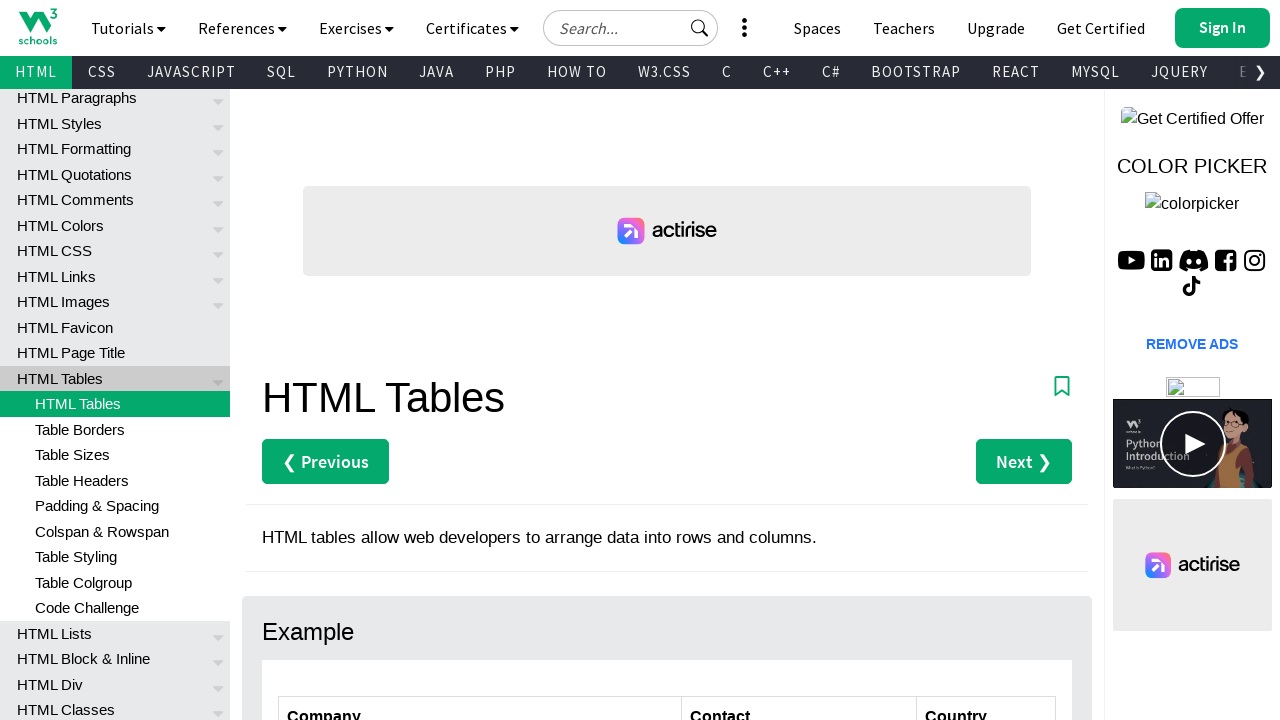

Navigated to W3Schools HTML tables tutorial page
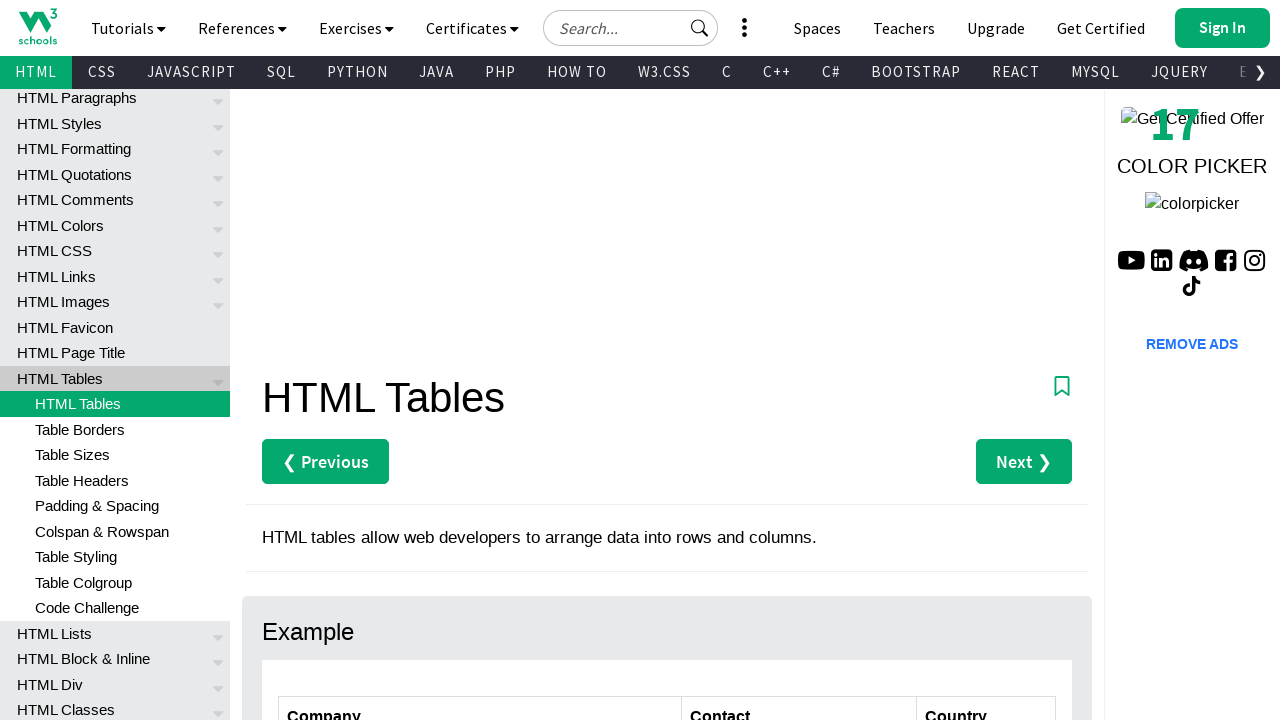

Customers table with id 'customers' is now visible
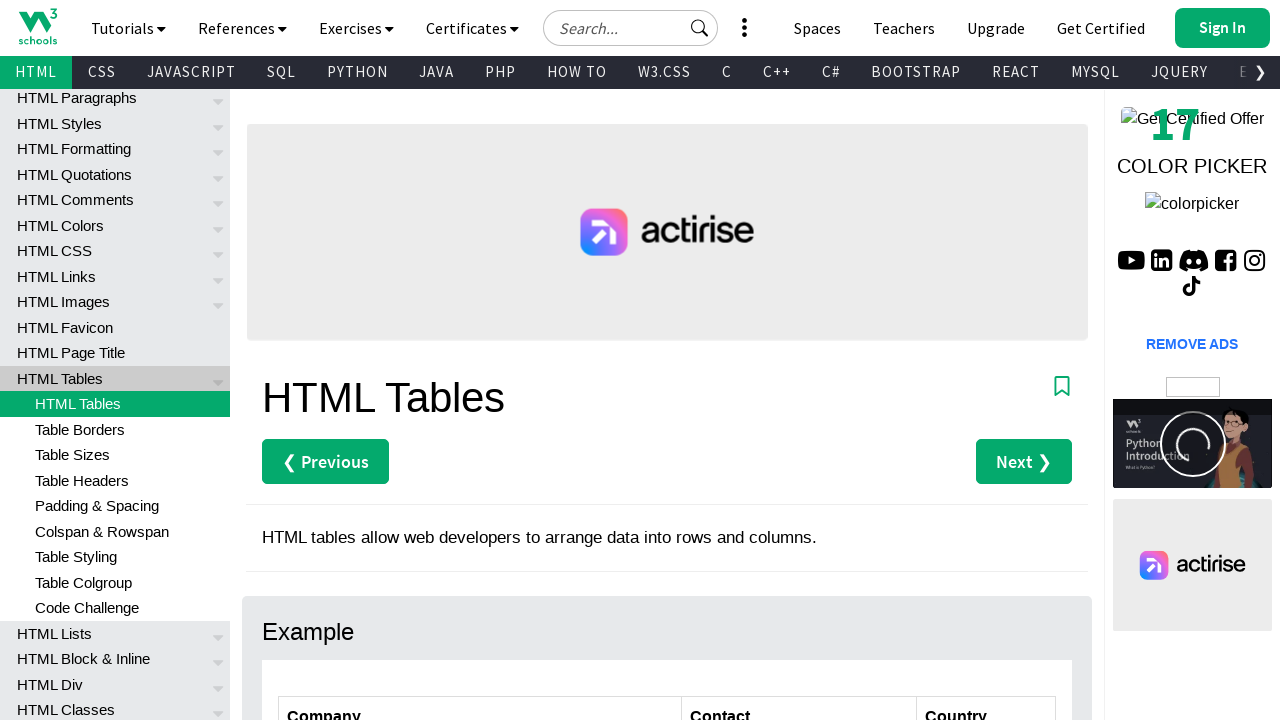

Table rows are present and first row is ready
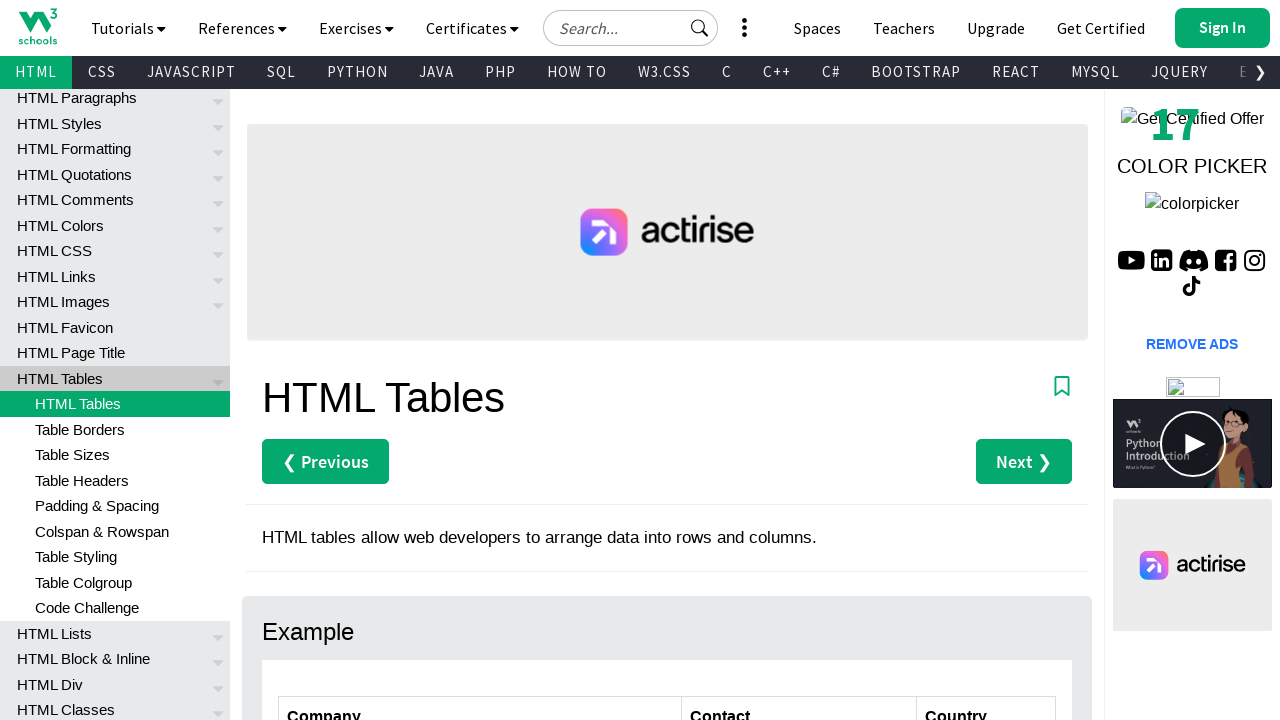

Table column headers are present and first header is ready
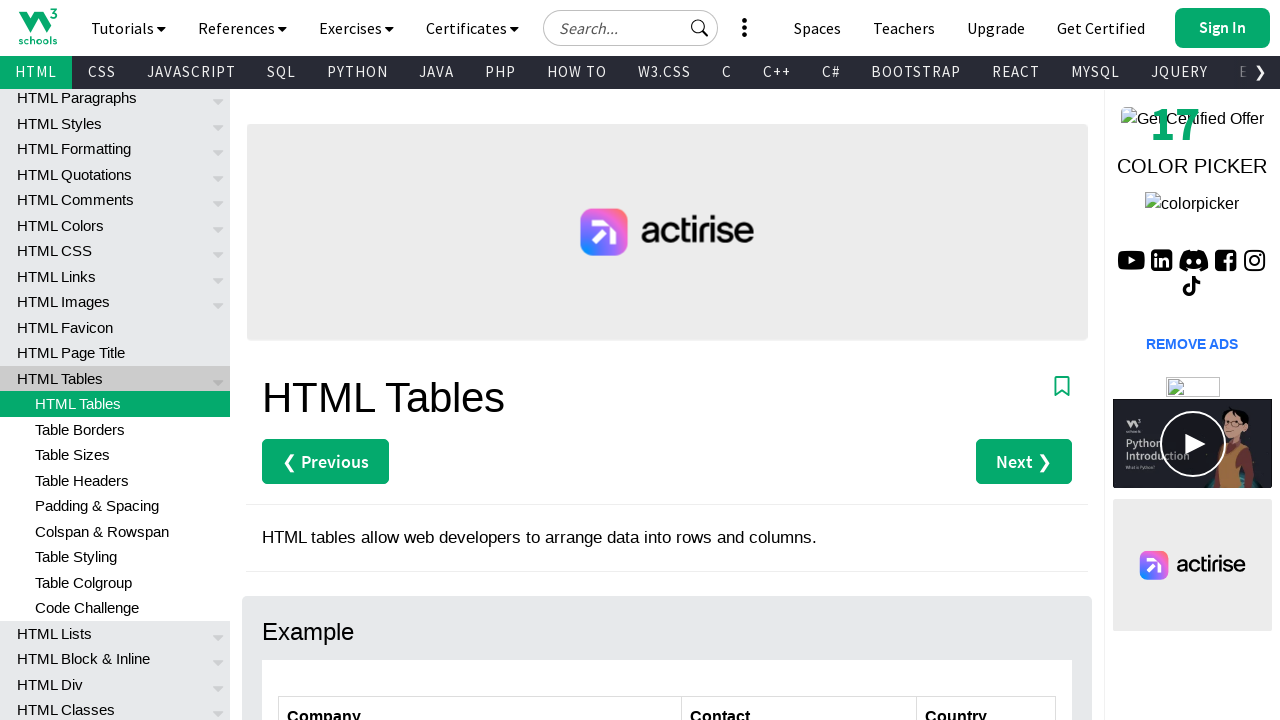

Clicked on first data cell in customers table to verify interactivity at (480, 360) on xpath=//*[@id='customers']/tbody/tr[2]/td[1]
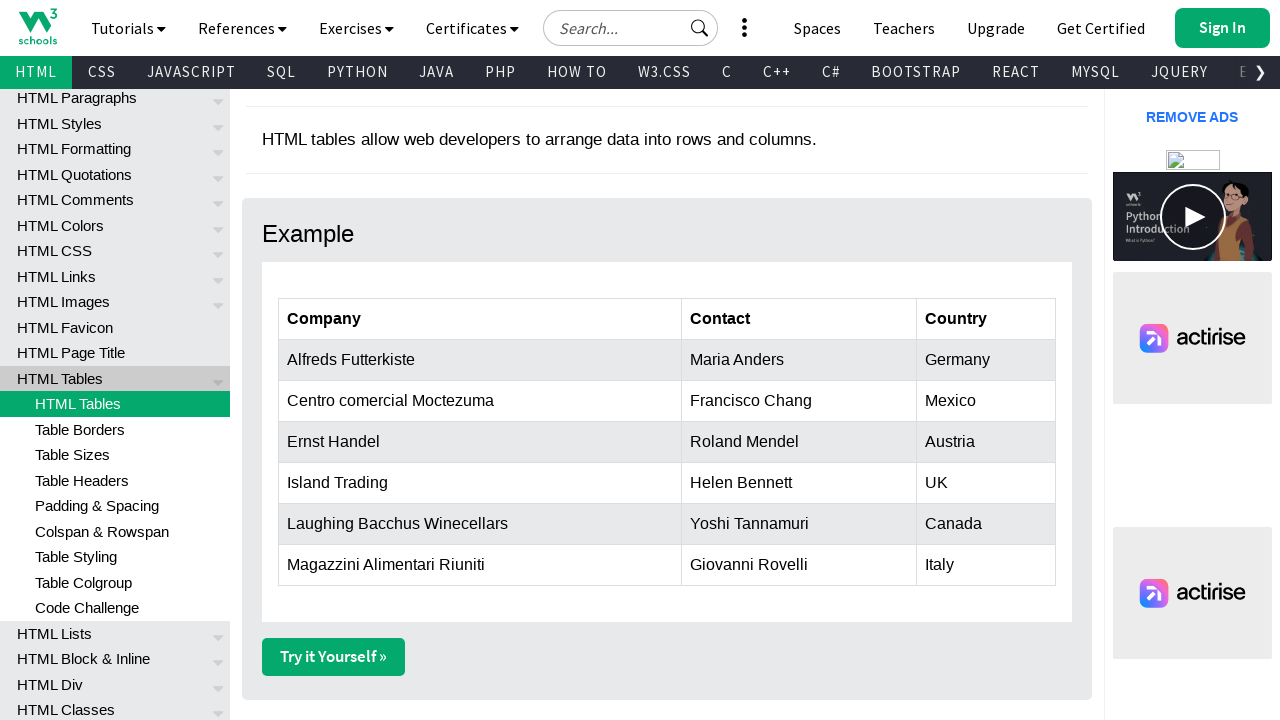

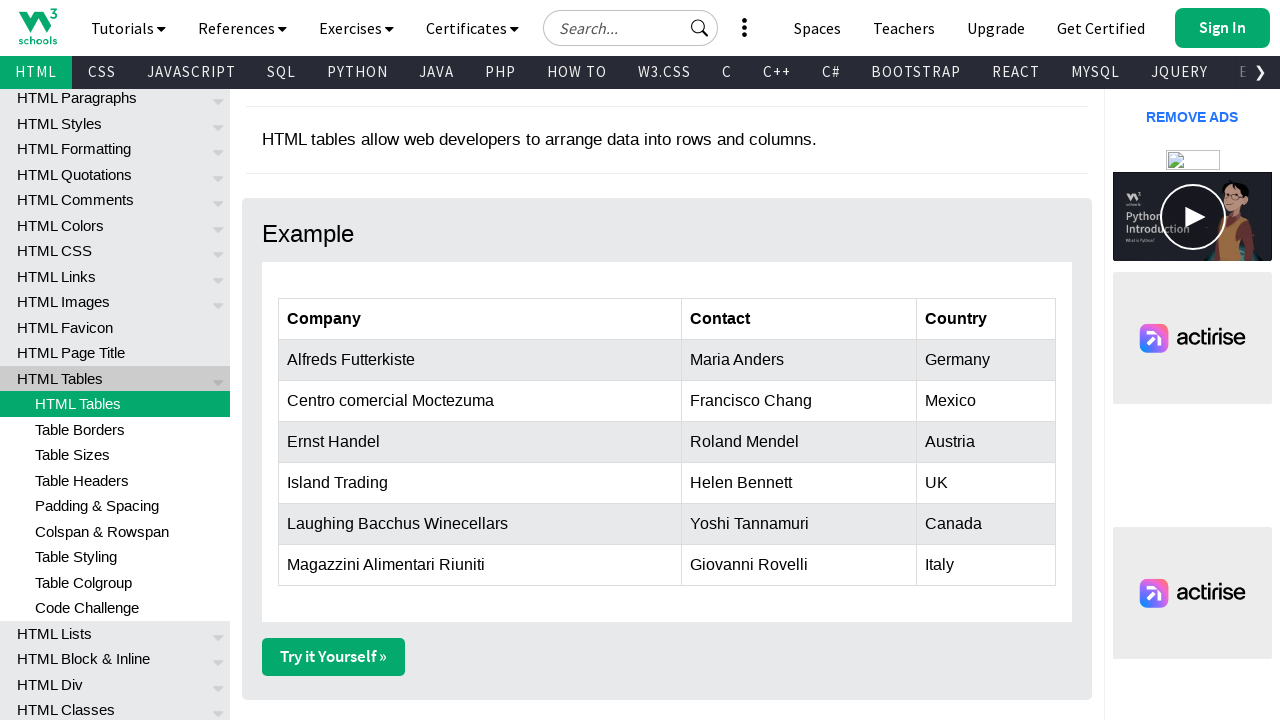